Tests table sorting functionality on table2 using semantic class selectors by clicking the Due column header and verifying data is sorted ascending.

Starting URL: http://the-internet.herokuapp.com/tables

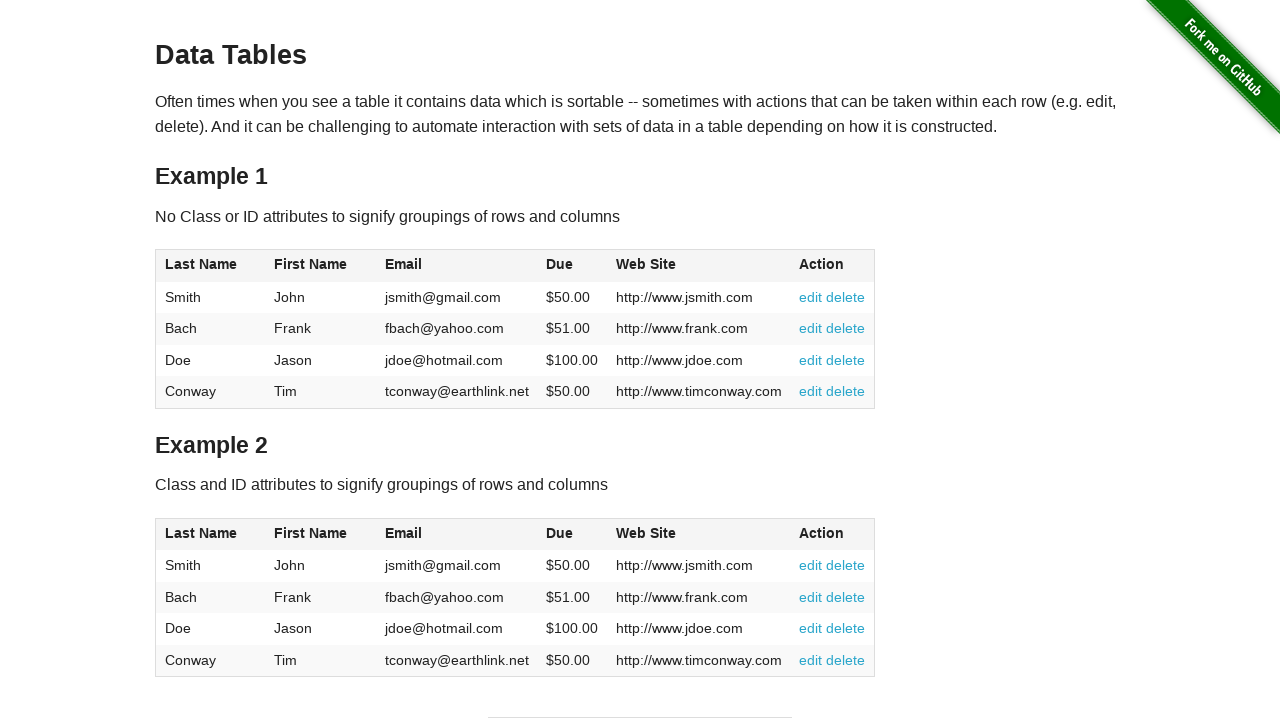

Clicked the Due column header in table2 to sort at (560, 533) on #table2 thead .dues
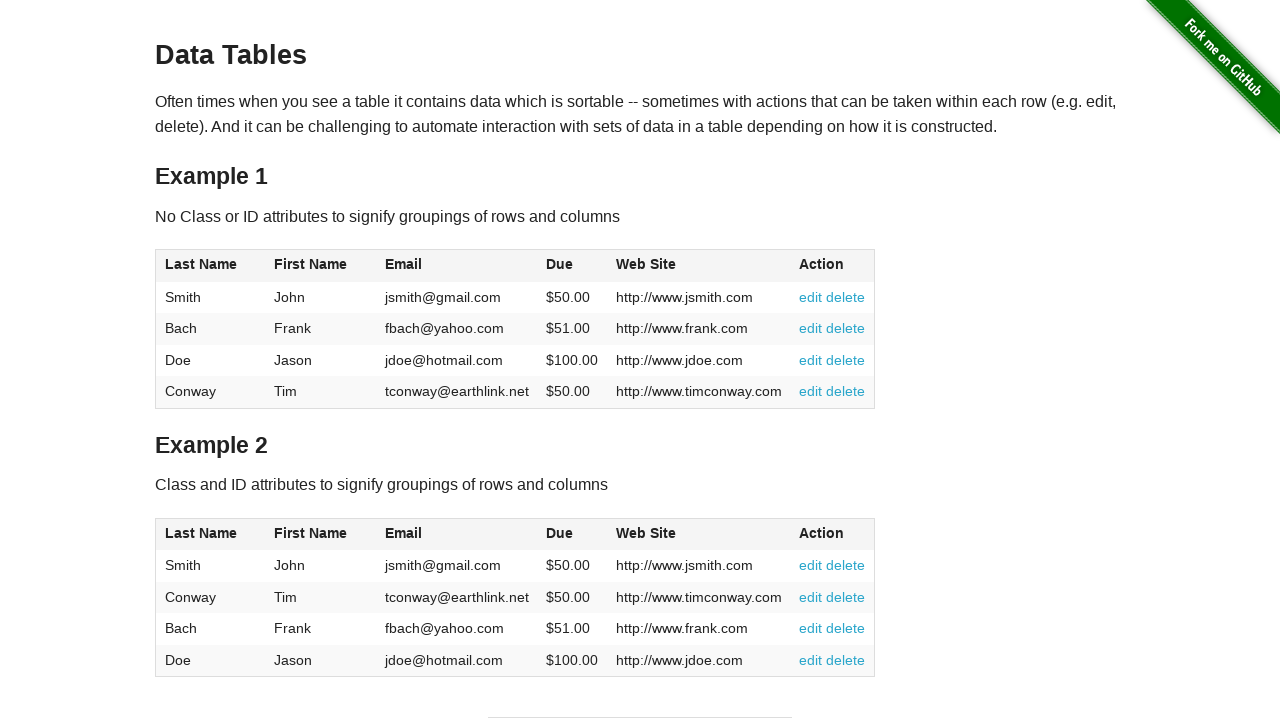

Verified table body Due column cells are available after sorting
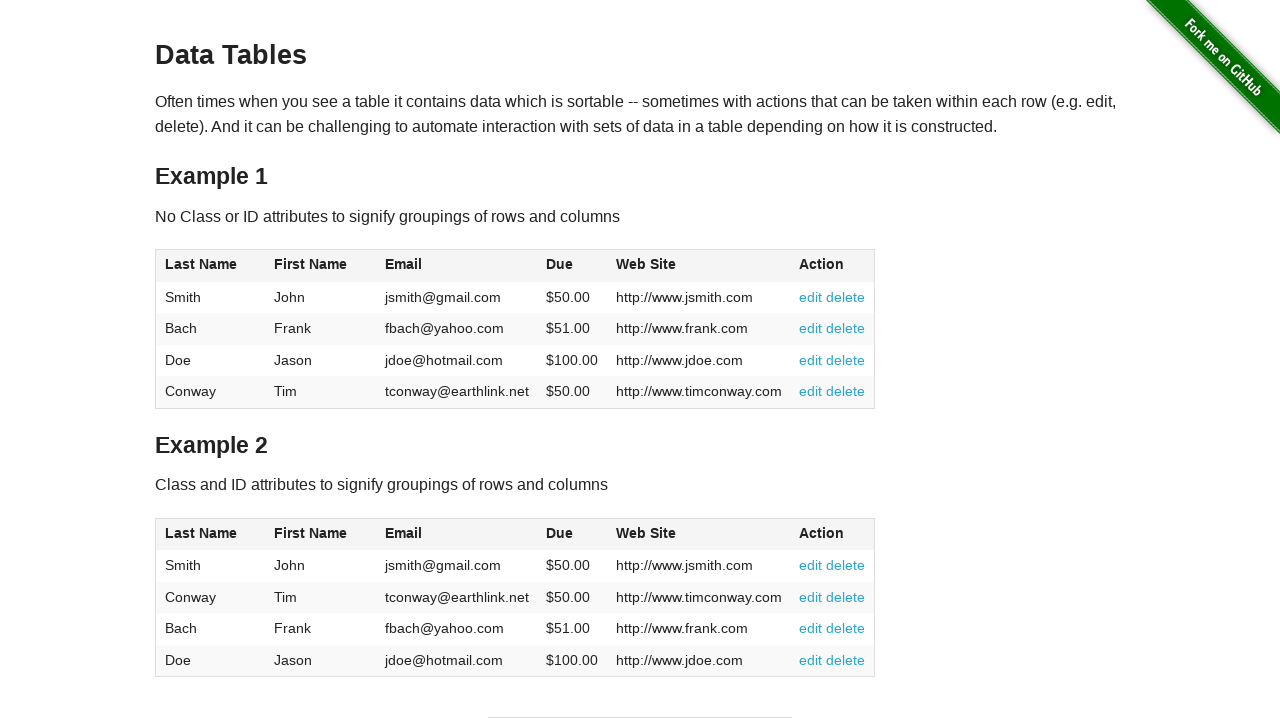

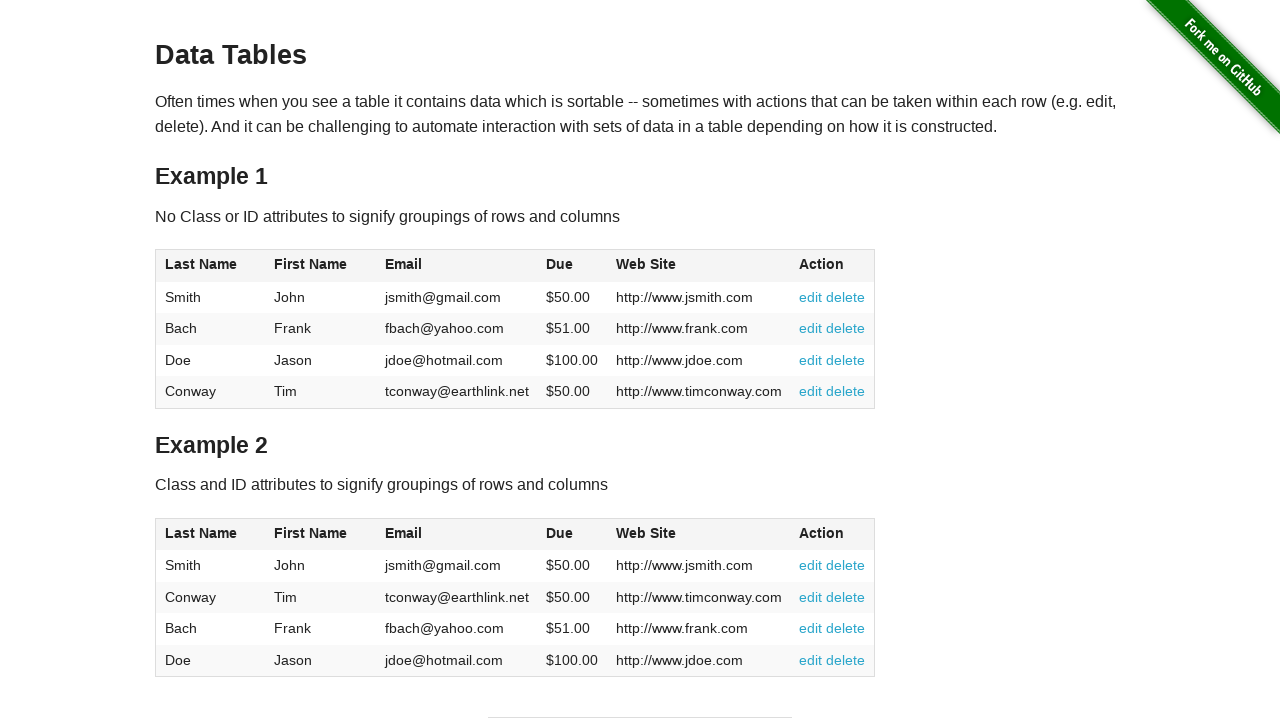